Navigates to Web Tables section and verifies the URL contains '/webtables'

Starting URL: https://demoqa.com/elements

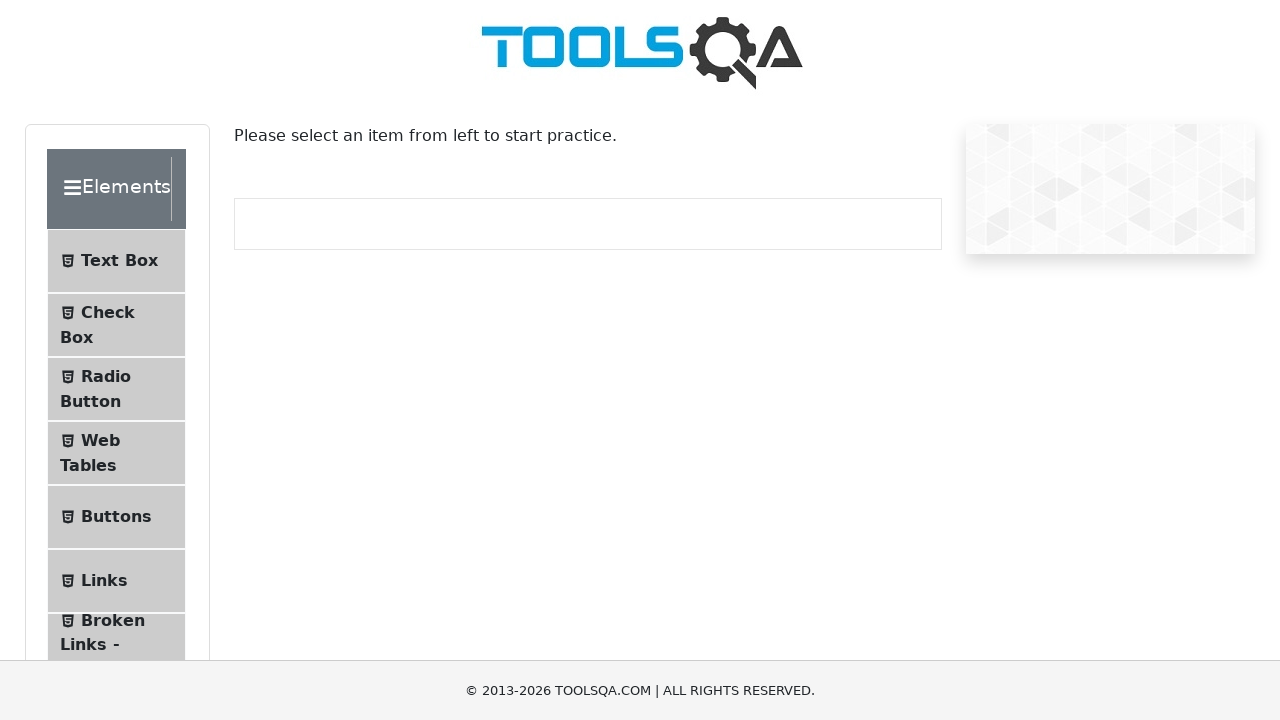

Clicked on Web Tables menu item at (116, 453) on li >> internal:has-text="Web Tables"i
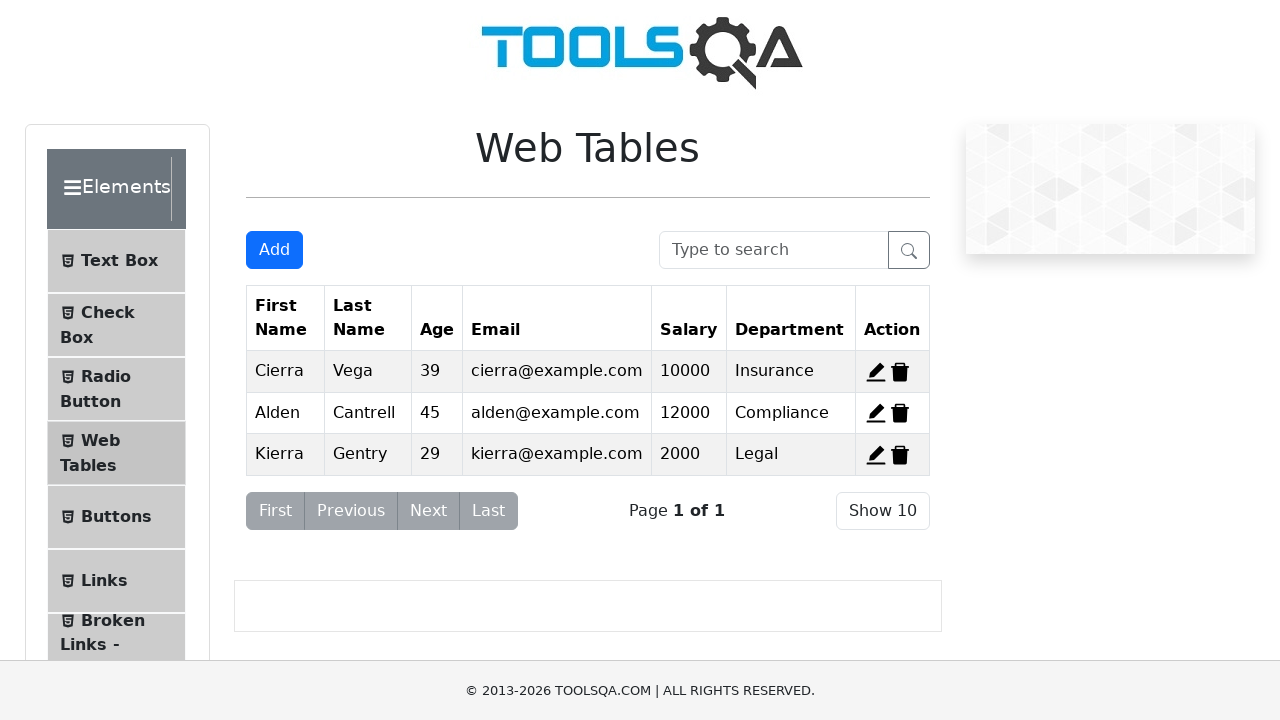

Verified navigation to /webtables URL
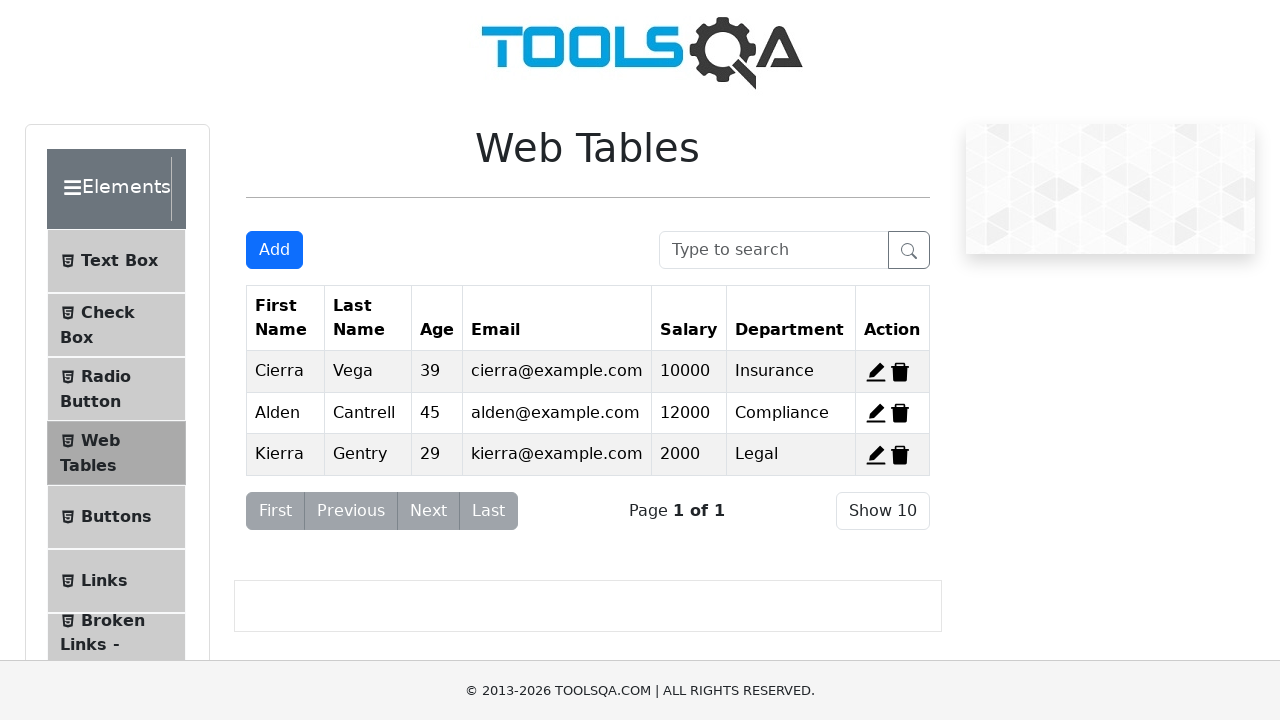

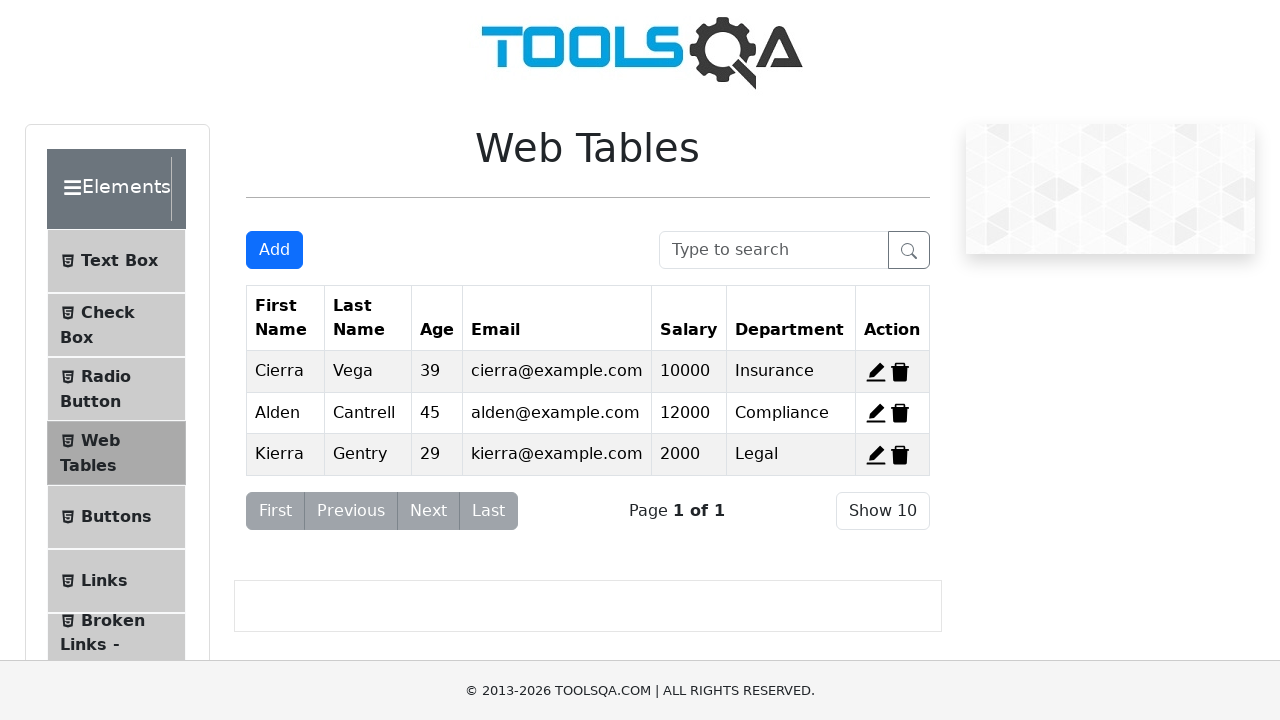